Navigates to Ralph Lauren website and tests window maximize and minimize functionality

Starting URL: https://www.ralphlauren.com/

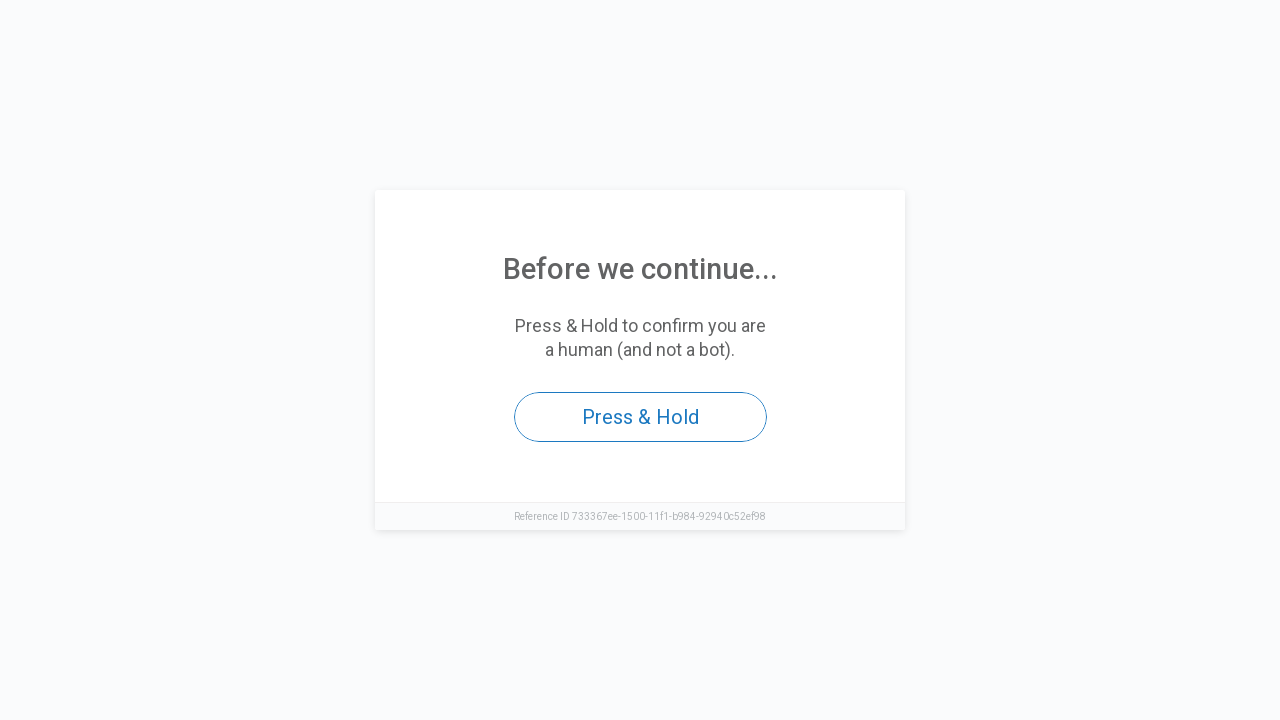

Navigated to Ralph Lauren website
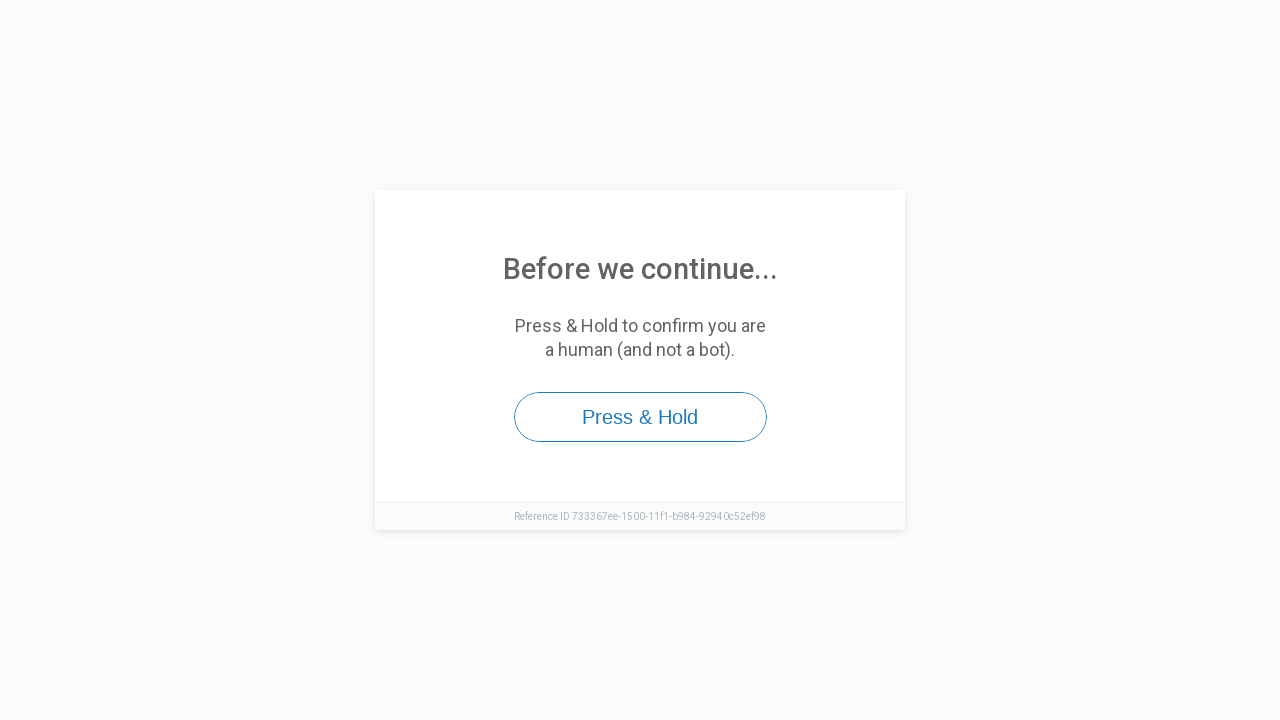

Maximized browser window to 1920x1080
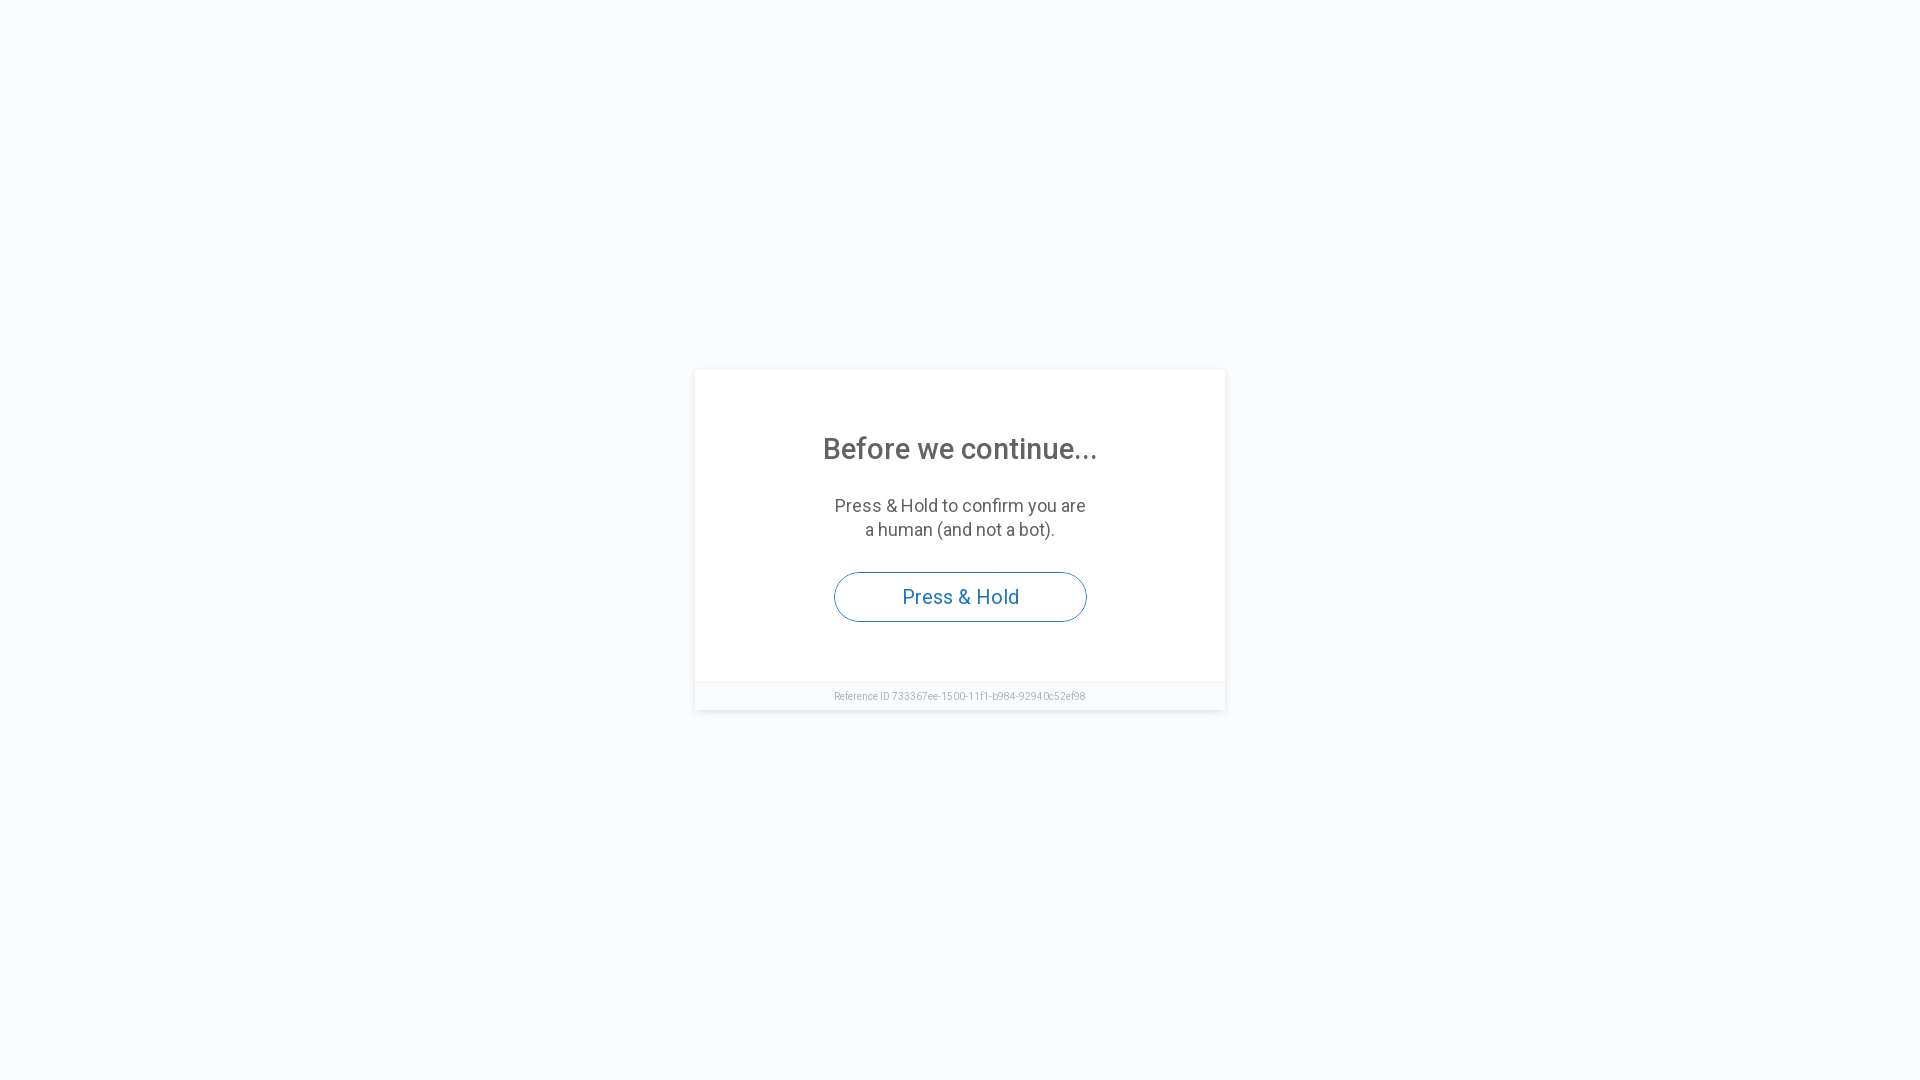

Waited 3 seconds for page to load
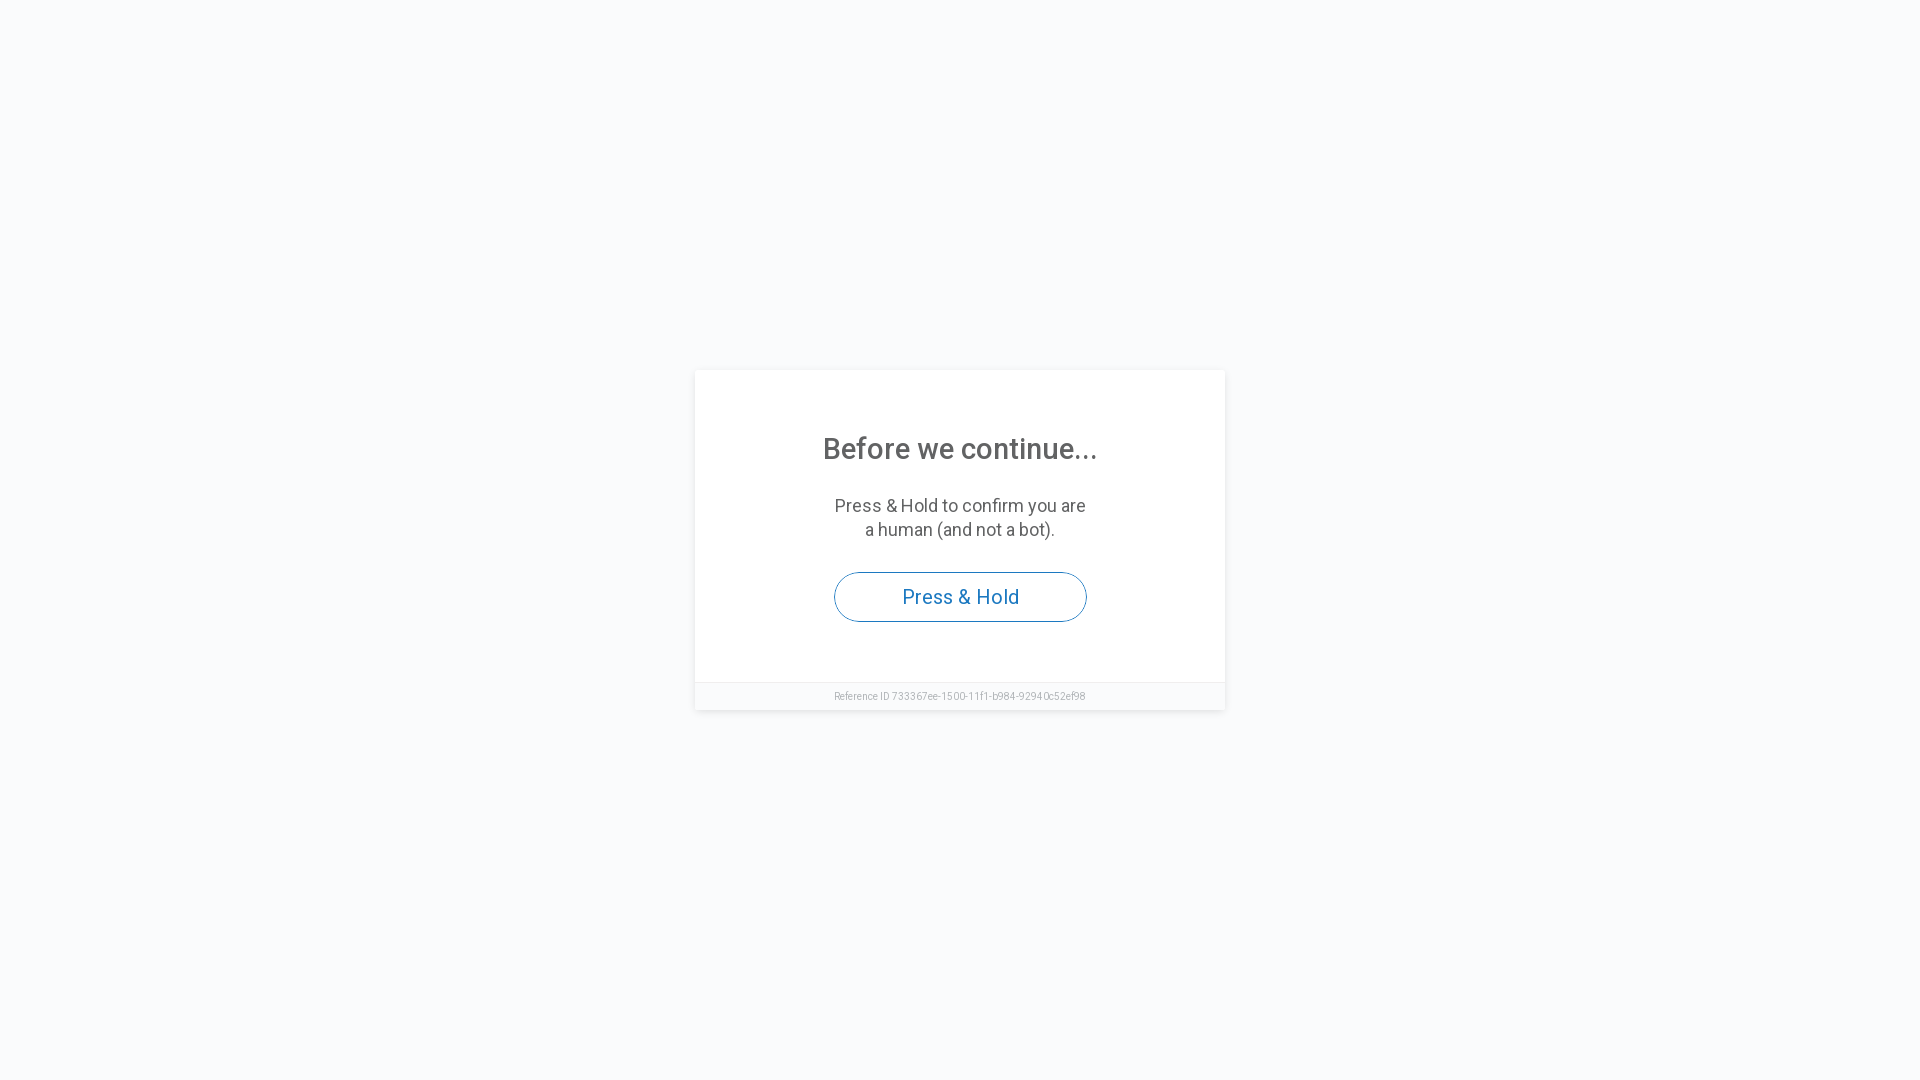

Minimized browser window to 800x600
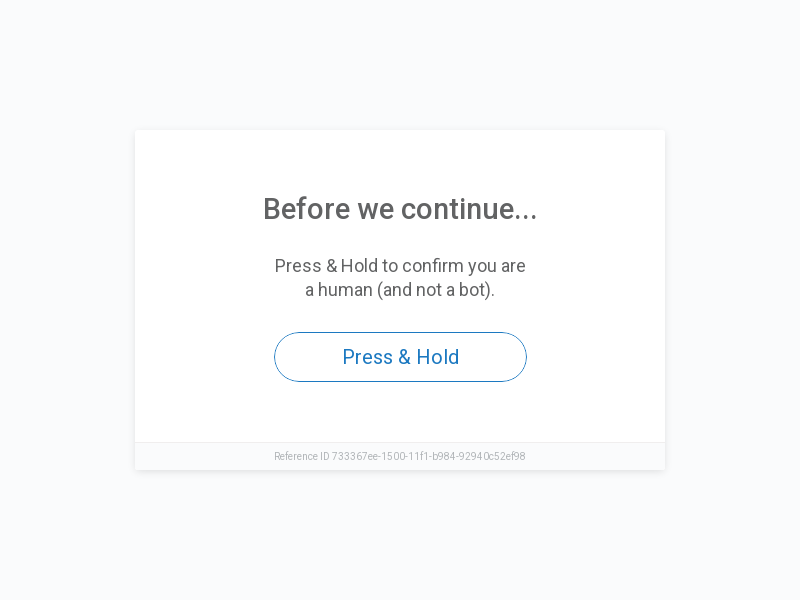

Waited 3 seconds after minimizing window
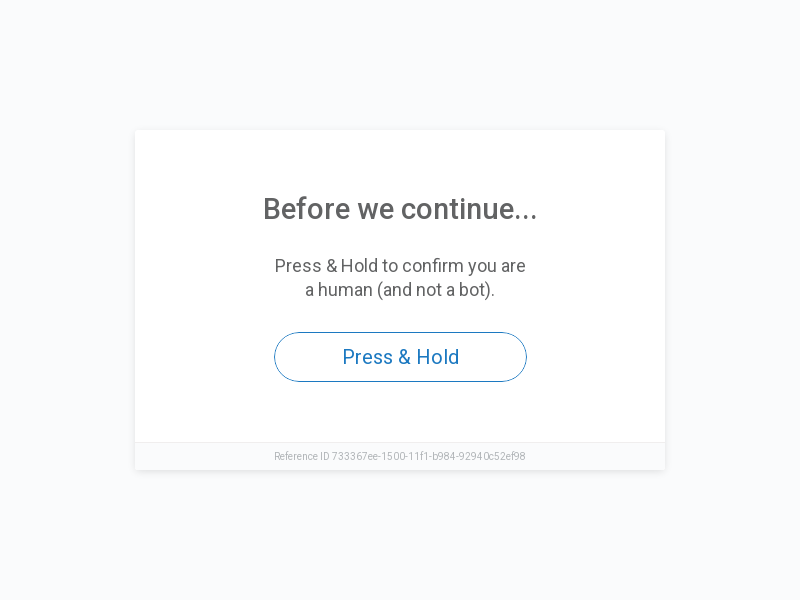

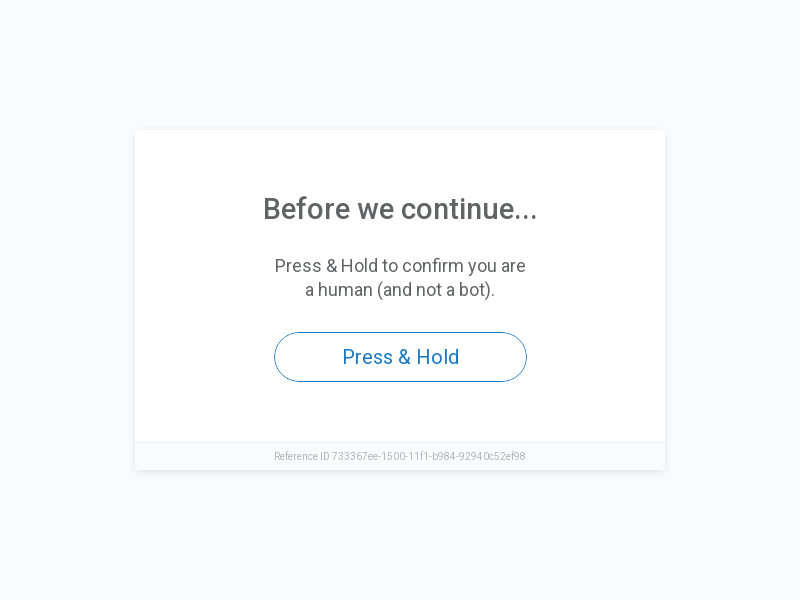